Tests navigation to Services page and then returns to the complicated page

Starting URL: https://ultimateqa.com/complicated-page

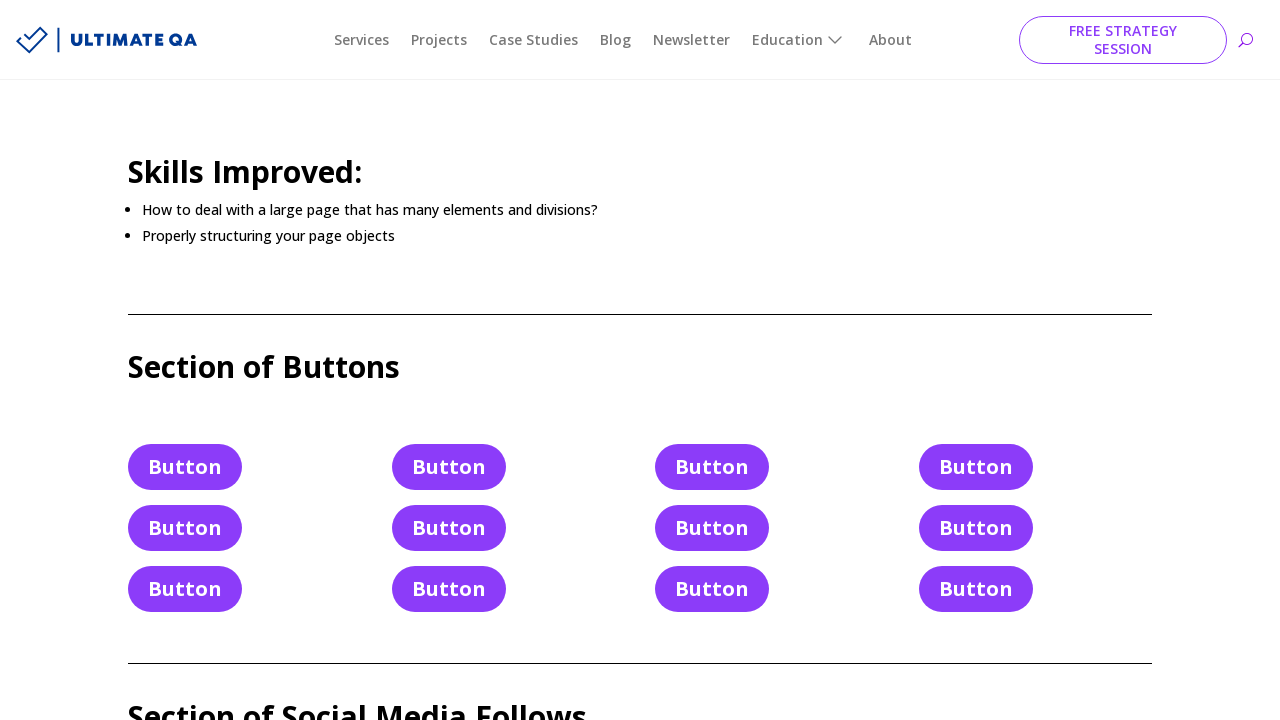

Clicked on Services link at (362, 40) on xpath=//a[text()='Services']
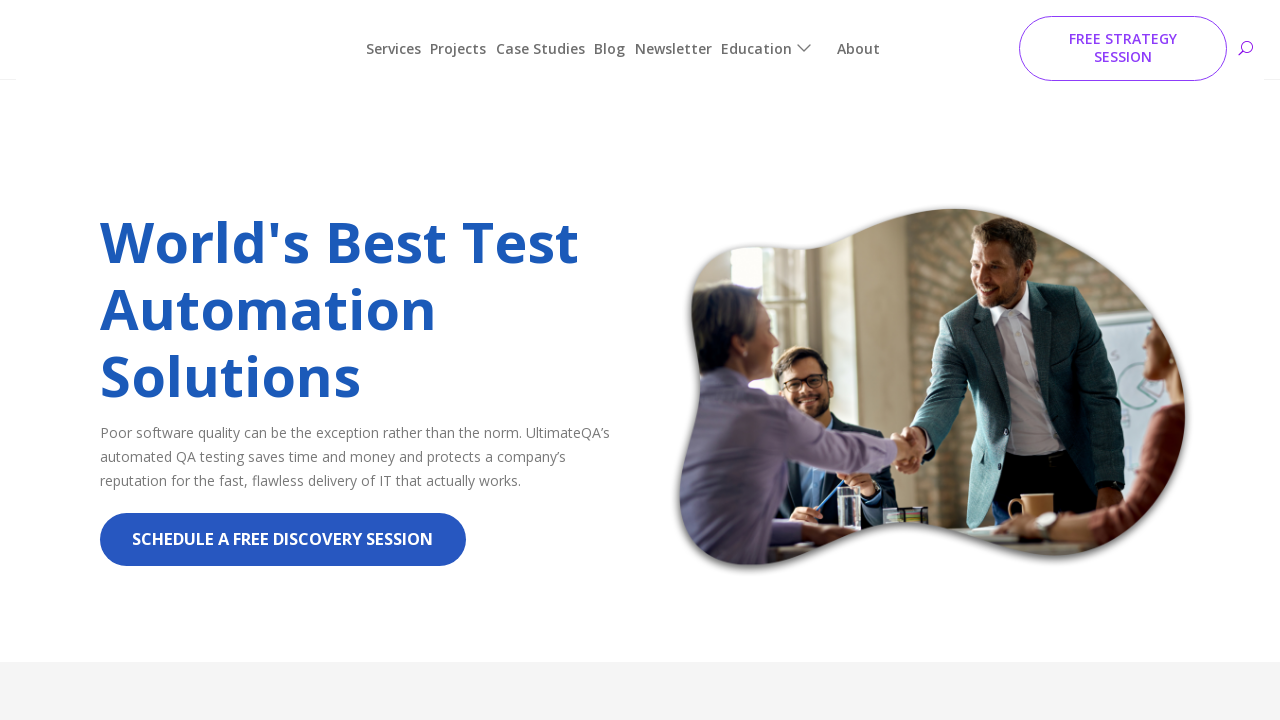

Navigated back to https://ultimateqa.com/complicated-page
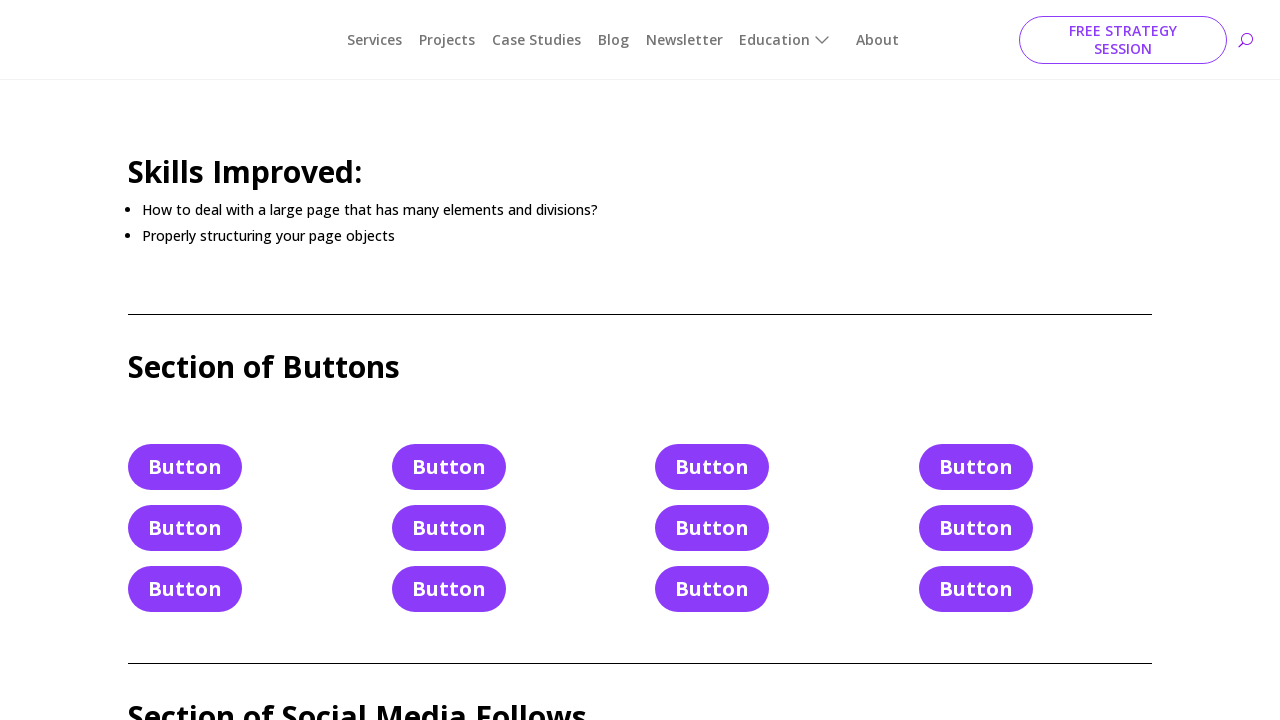

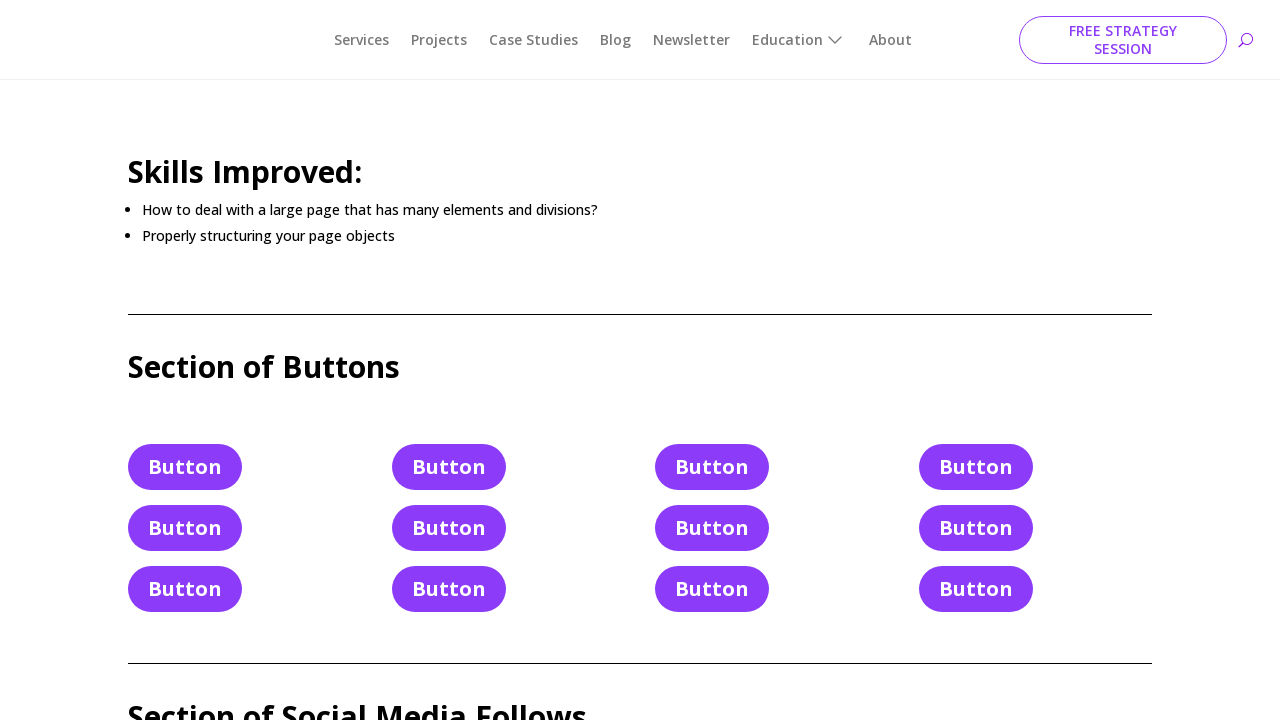